Navigates to Bewakoof e-commerce website

Starting URL: https://www.bewakoof.com/

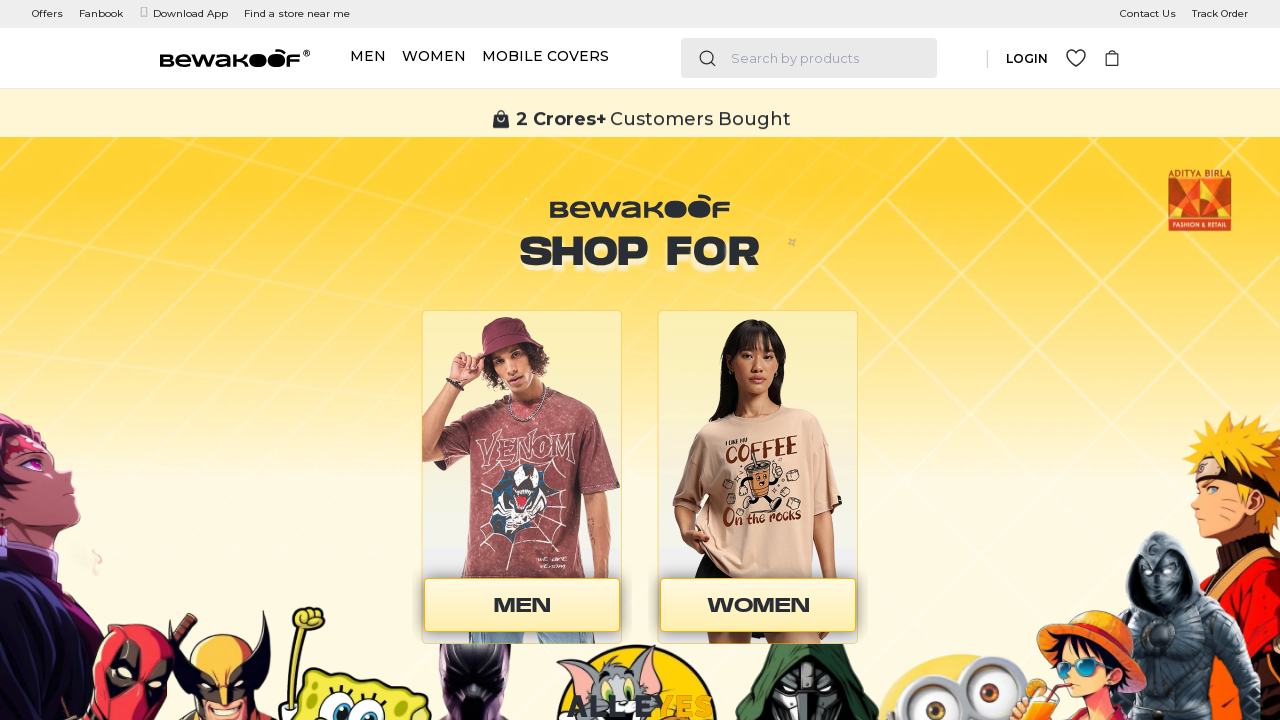

Bewakoof website loaded with networkidle state
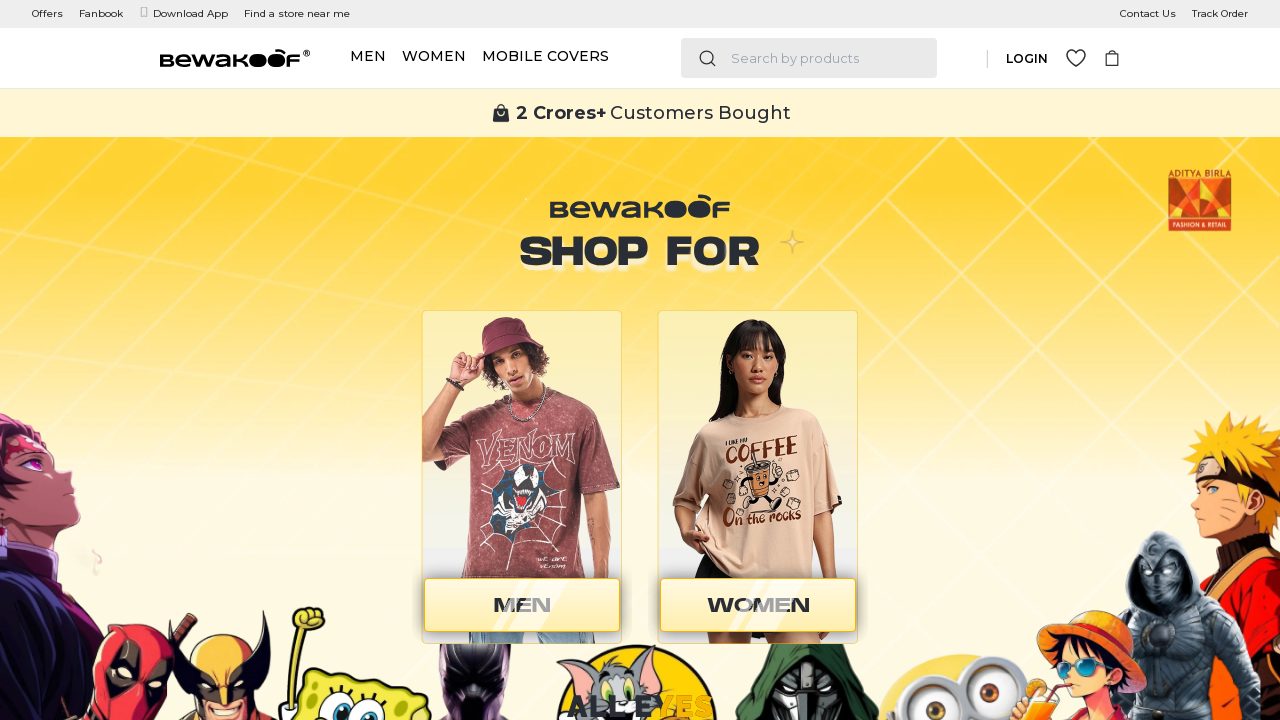

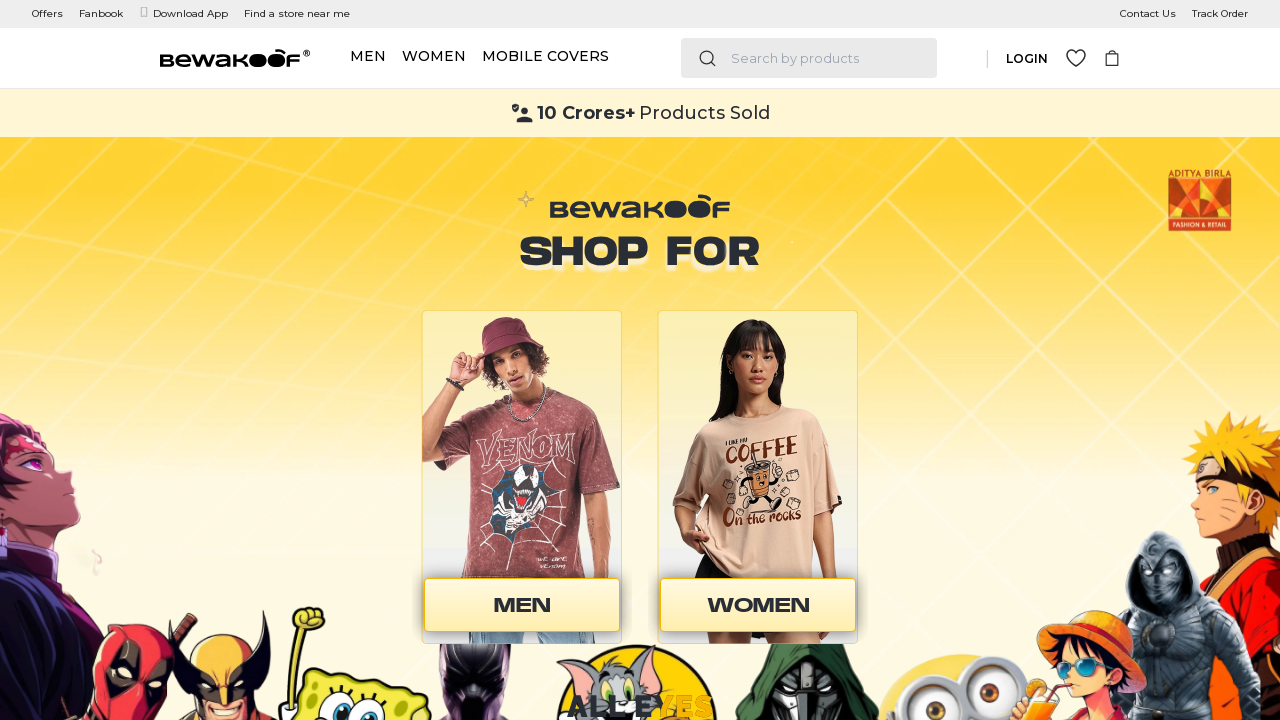